Navigates to the Huel homepage. This is a minimal test that only loads the page without any further interactions.

Starting URL: https://huel.com/

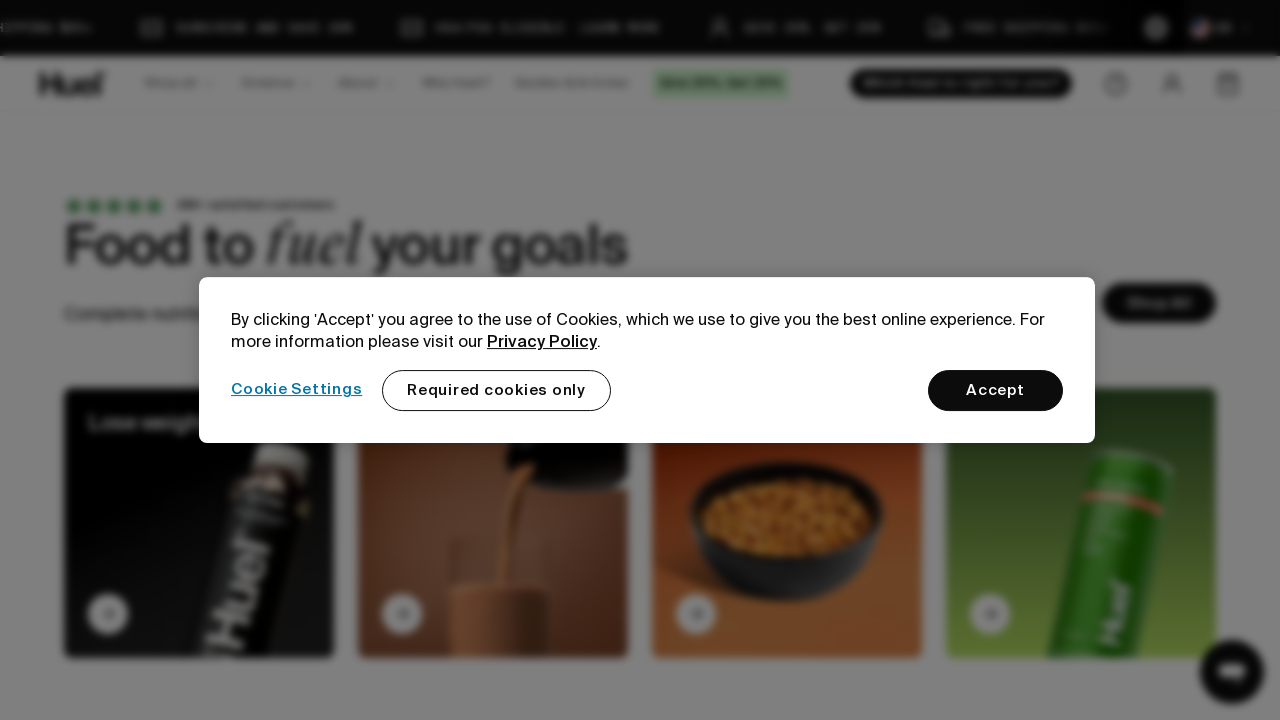

Waited for page DOM to fully load on Huel homepage
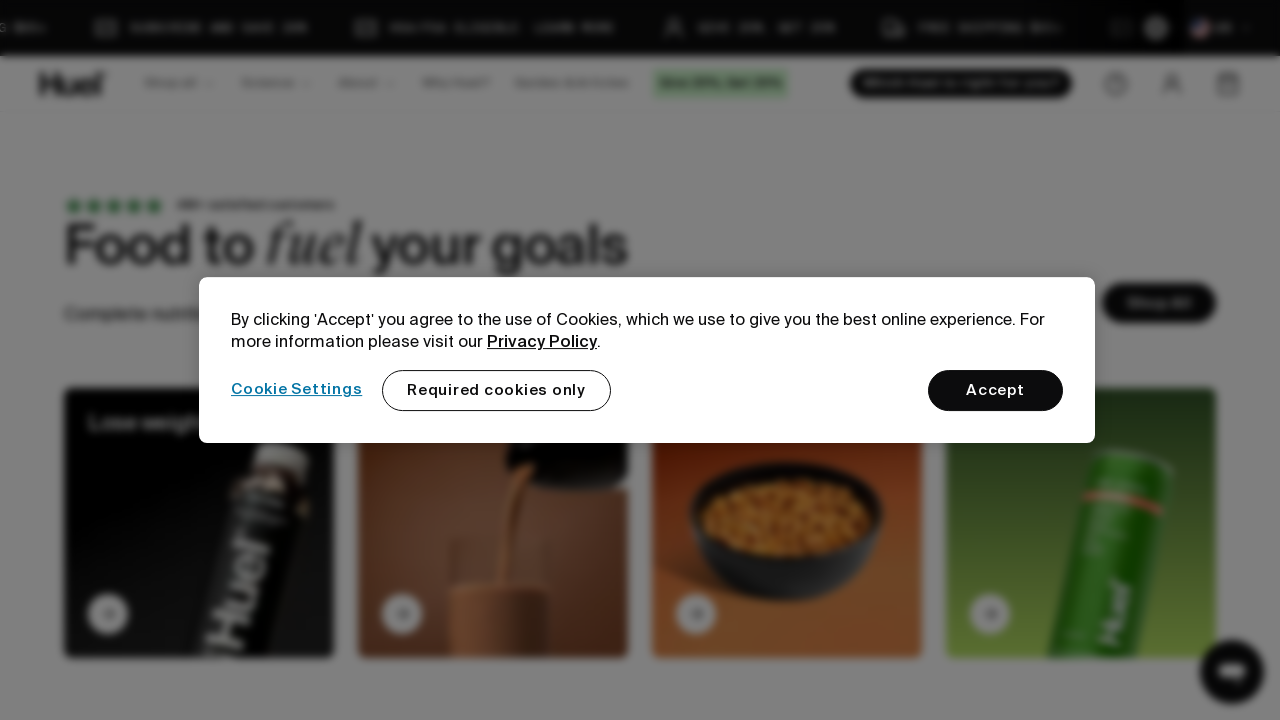

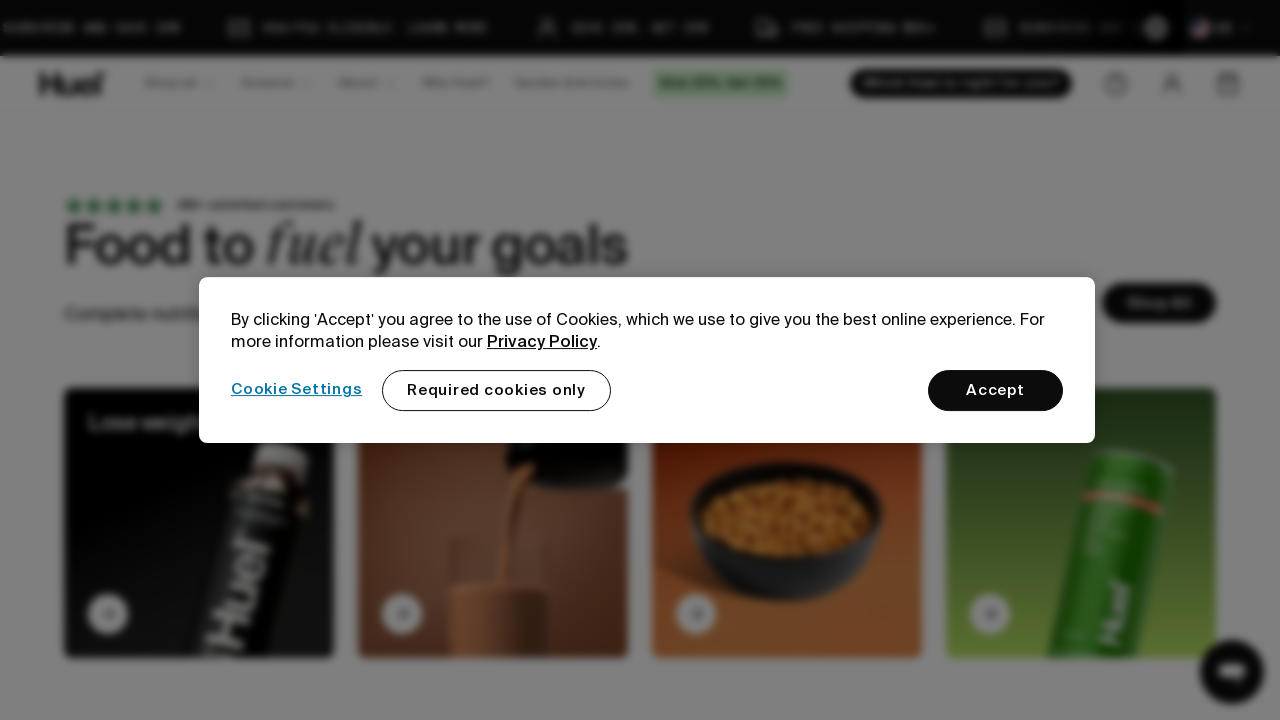